Tests Bootstrap modal functionality by clicking the button to launch a modal dialog

Starting URL: https://getbootstrap.com/docs/5.3/components/modal

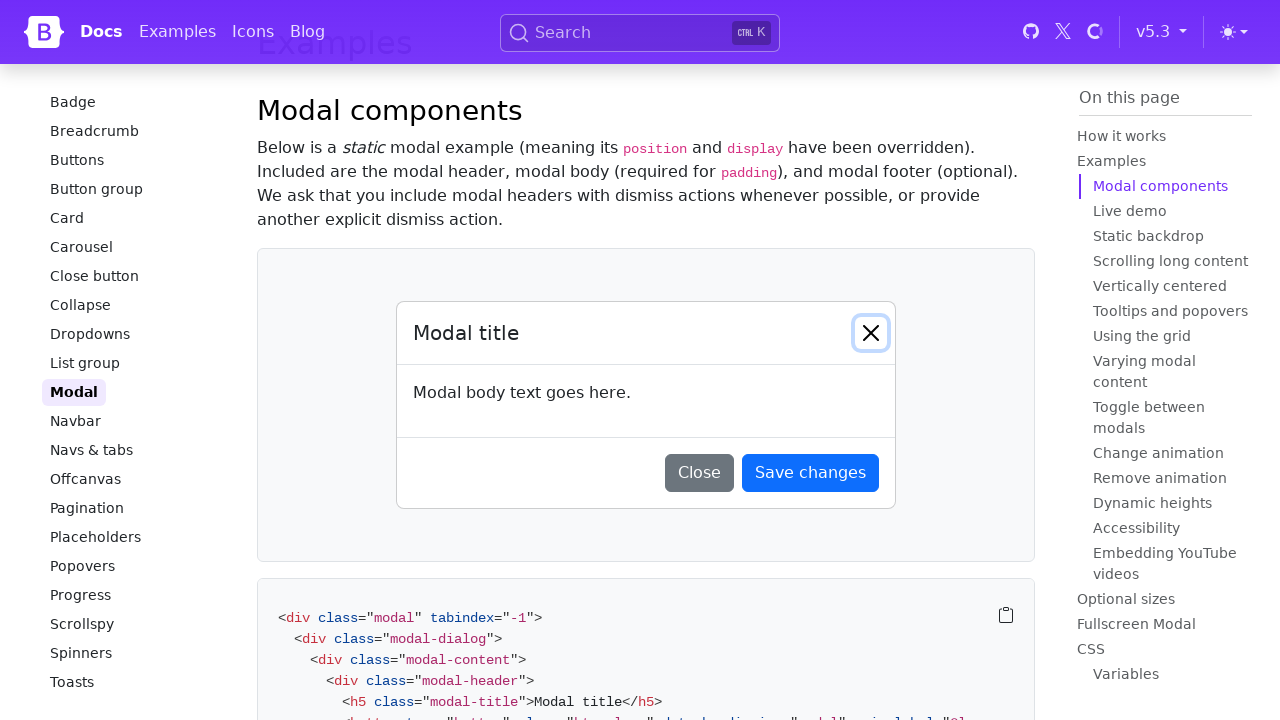

Clicked button to launch Bootstrap modal dialog at (379, 351) on button[data-bs-target='#exampleModalLive']
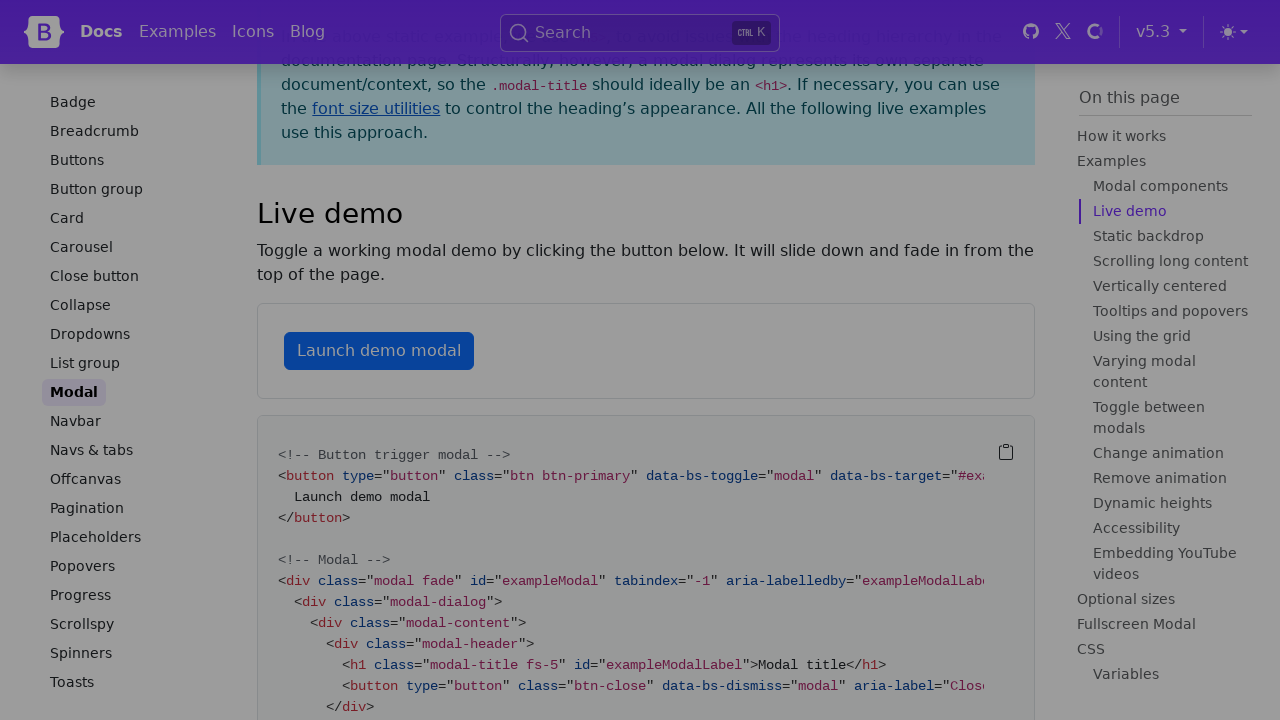

Modal dialog appeared and became visible
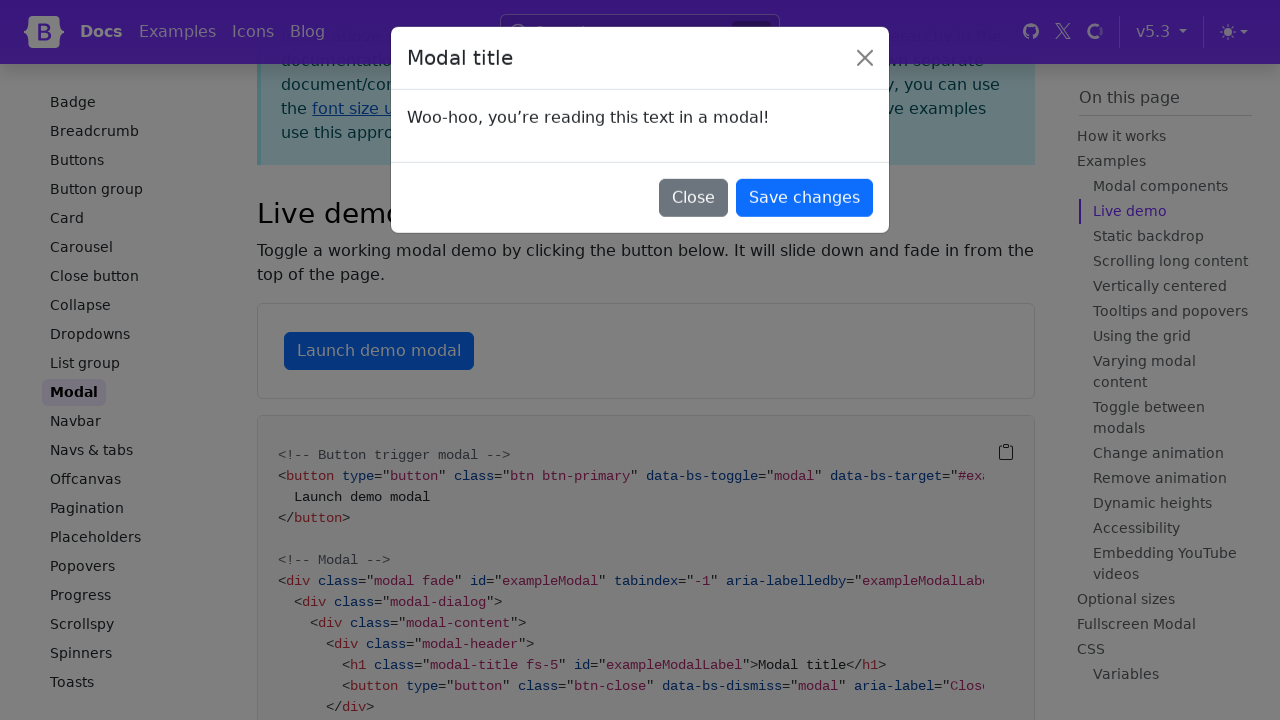

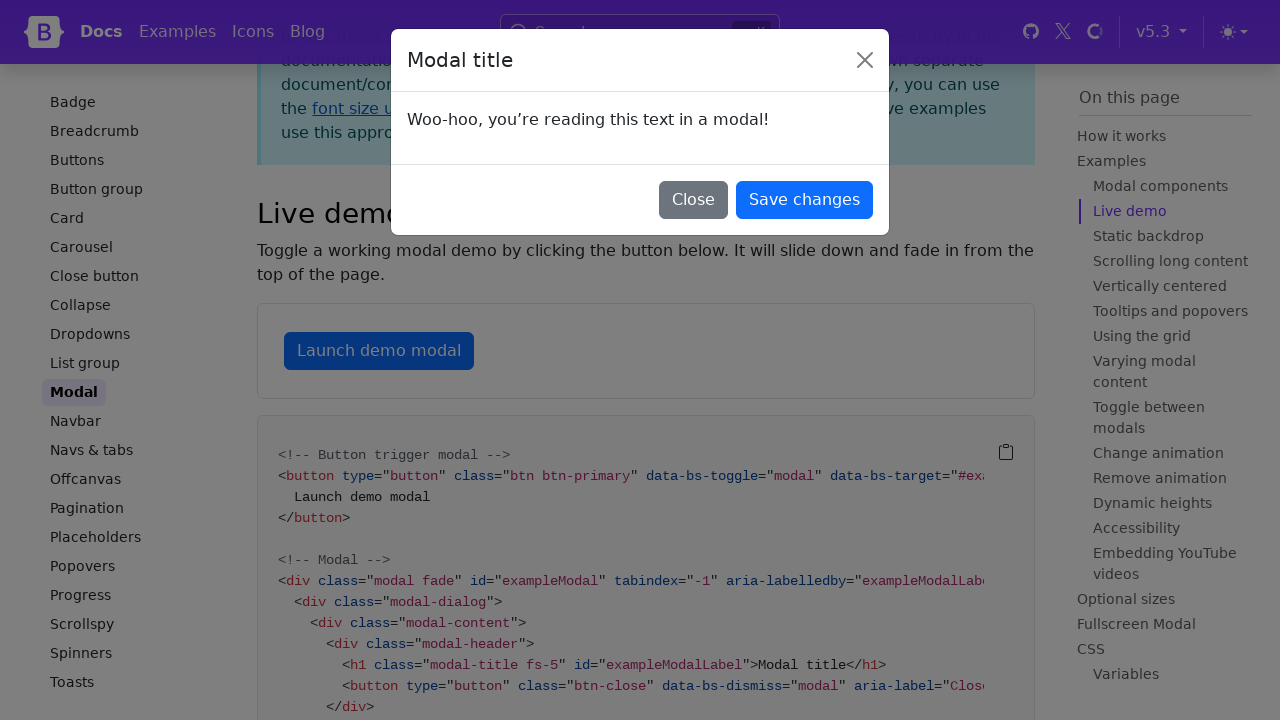